Tests entering a date into a datepicker input field, clicking outside to close it, clearing the field using JavaScript, and verifying the field is empty.

Starting URL: https://uxsolutions.github.io/bootstrap-datepicker/?markup=input&format=&weekStart=&startDate=&endDate=&startView=0&minViewMode=0&maxViewMode=4&todayBtn=false&clearBtn=false&language=en&orientation=auto&multidate=&multidateSeparator=&keyboardNavigation=on&forceParse=on#sandbox

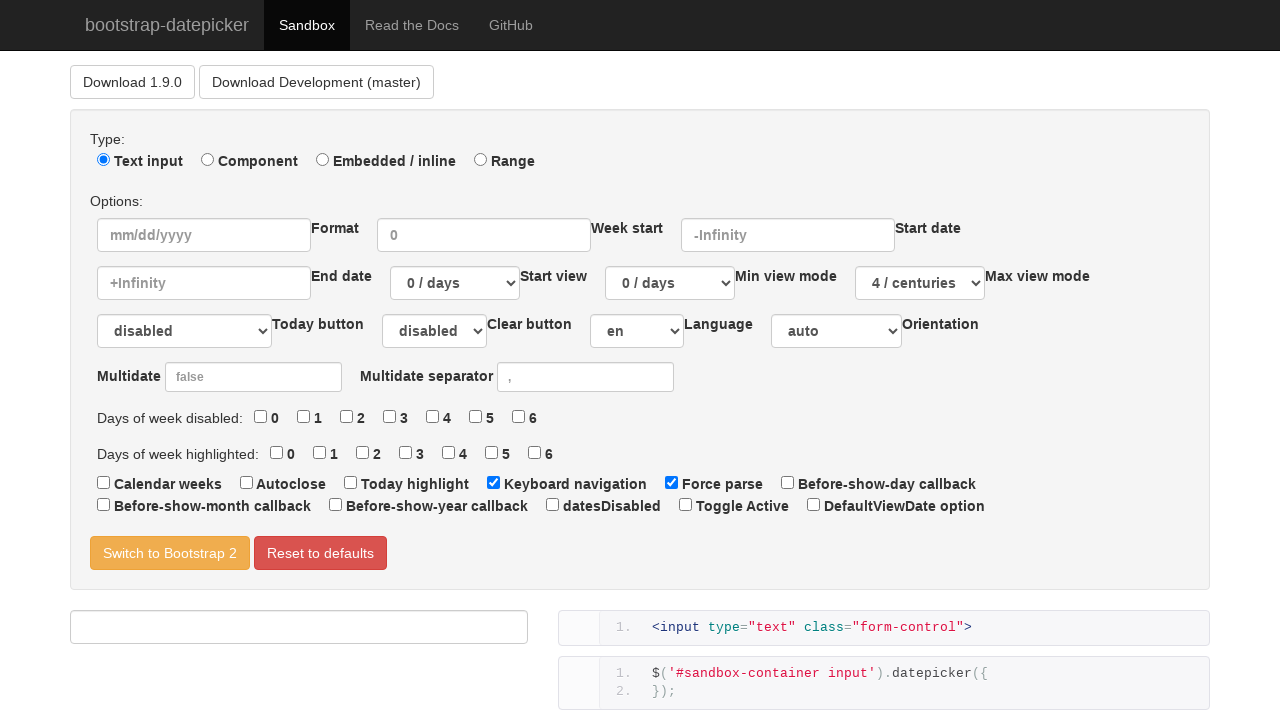

Entered date '11/11/2000' into datepicker input field on //div[@id="sandbox-container"]/input
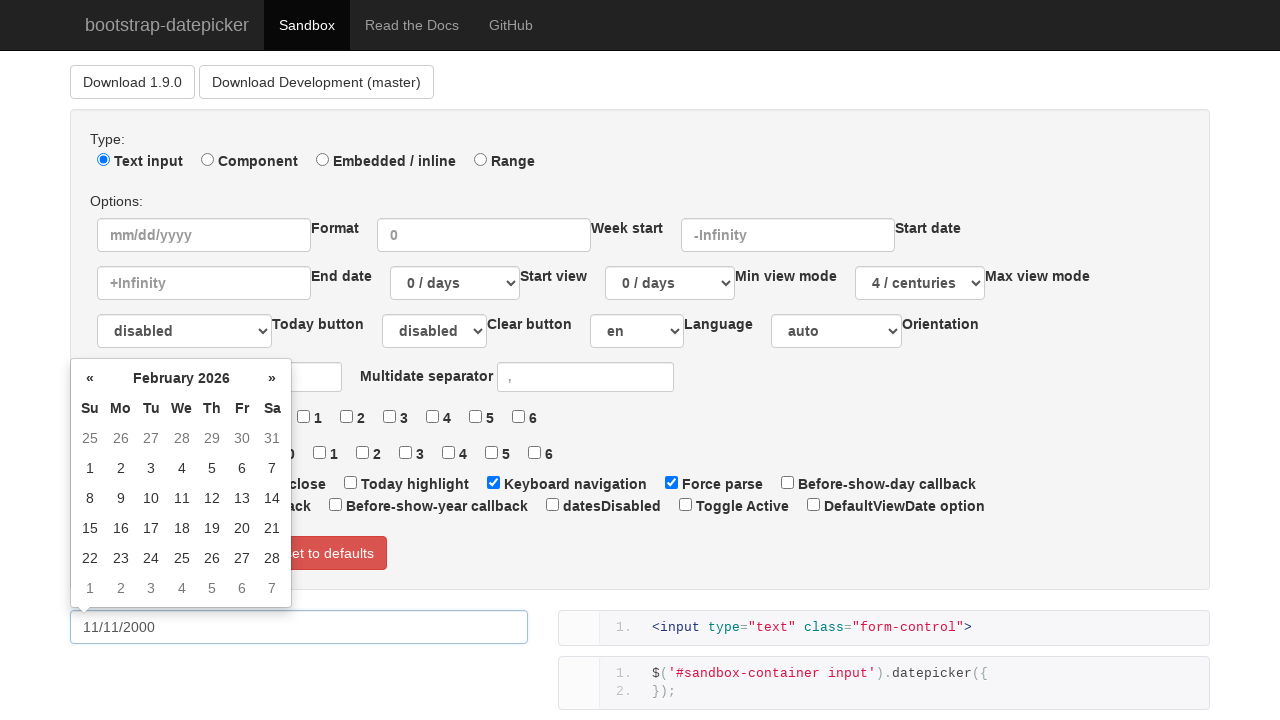

Clicked outside datepicker to close it at (884, 628) on #sandbox-html
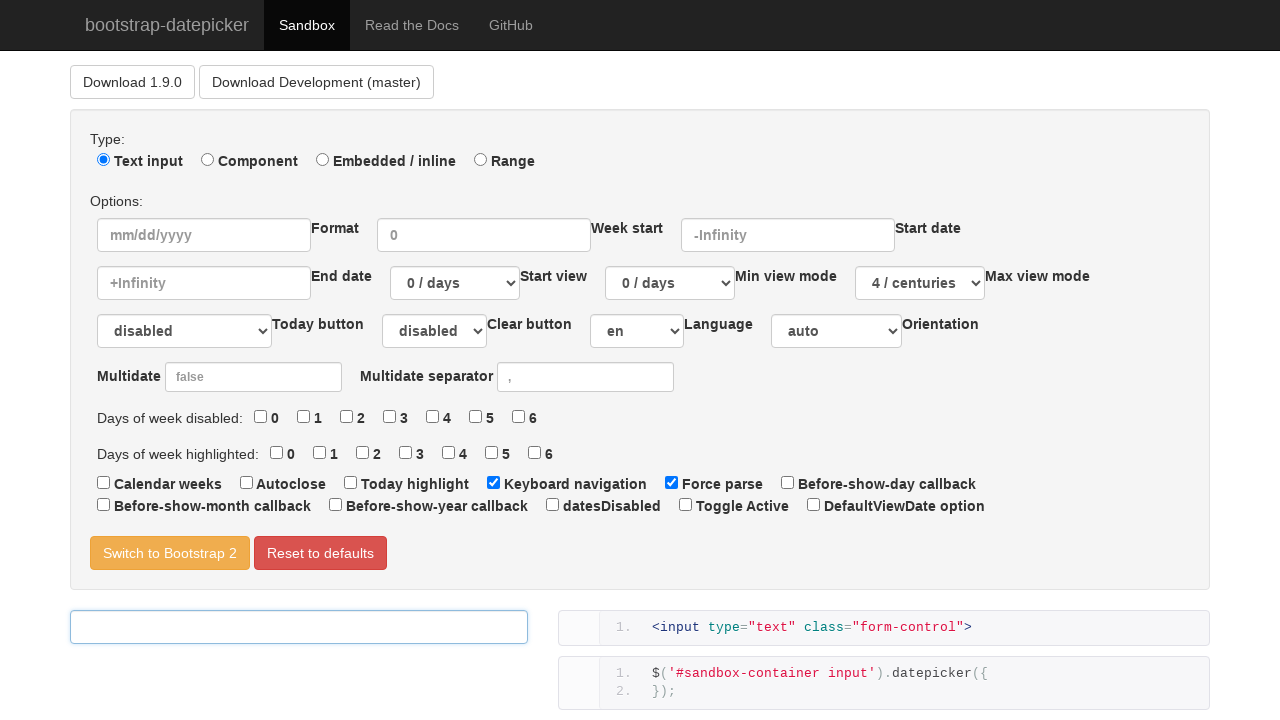

Cleared input field using JavaScript
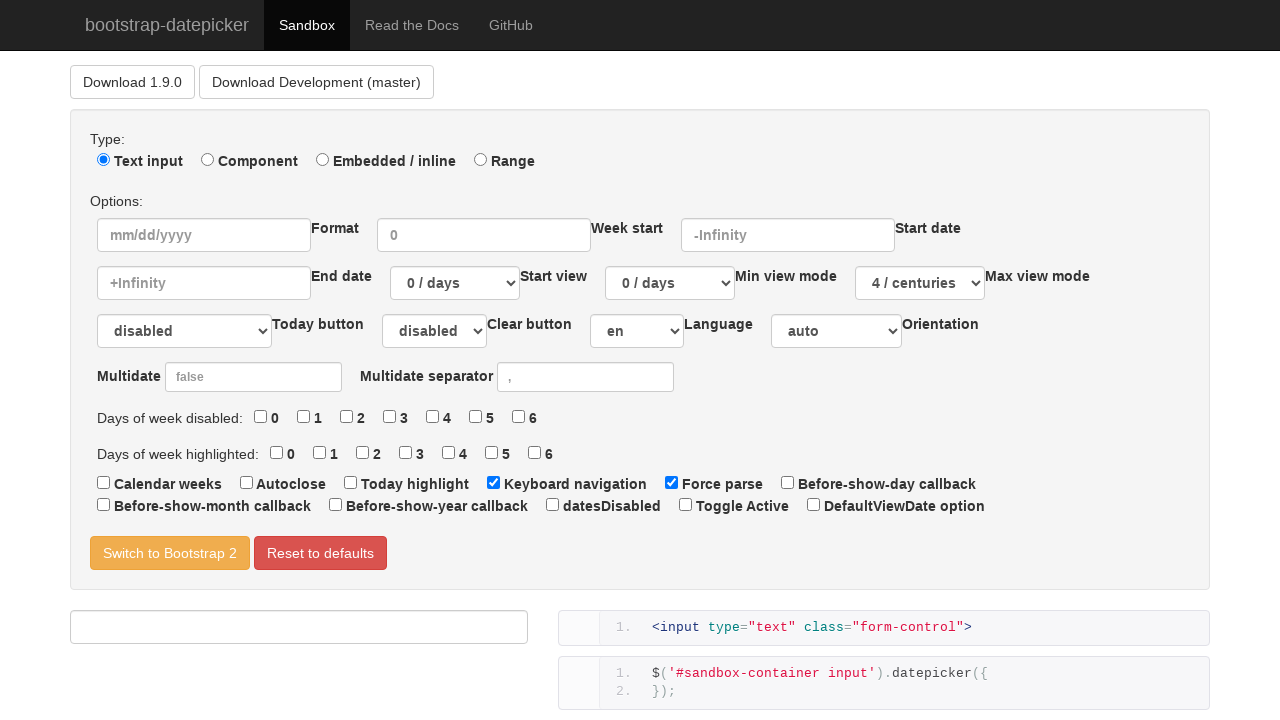

Clicked outside datepicker again at (884, 628) on #sandbox-html
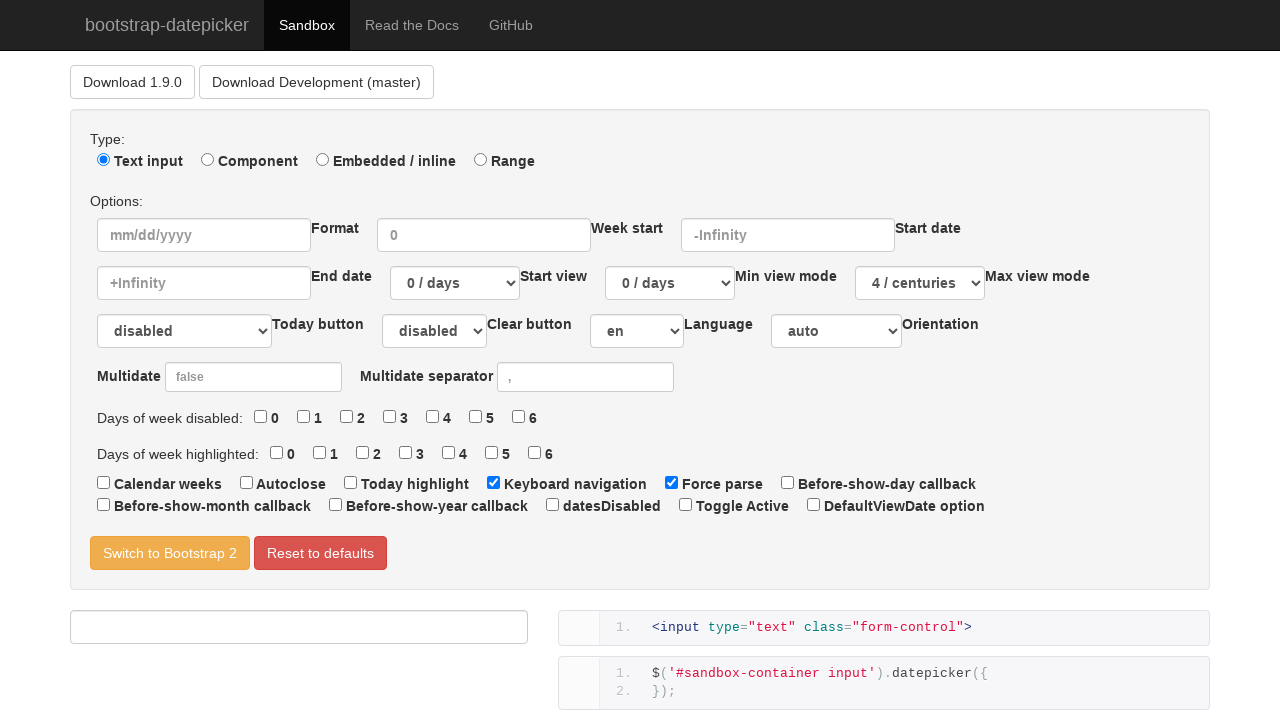

Retrieved input field value for verification
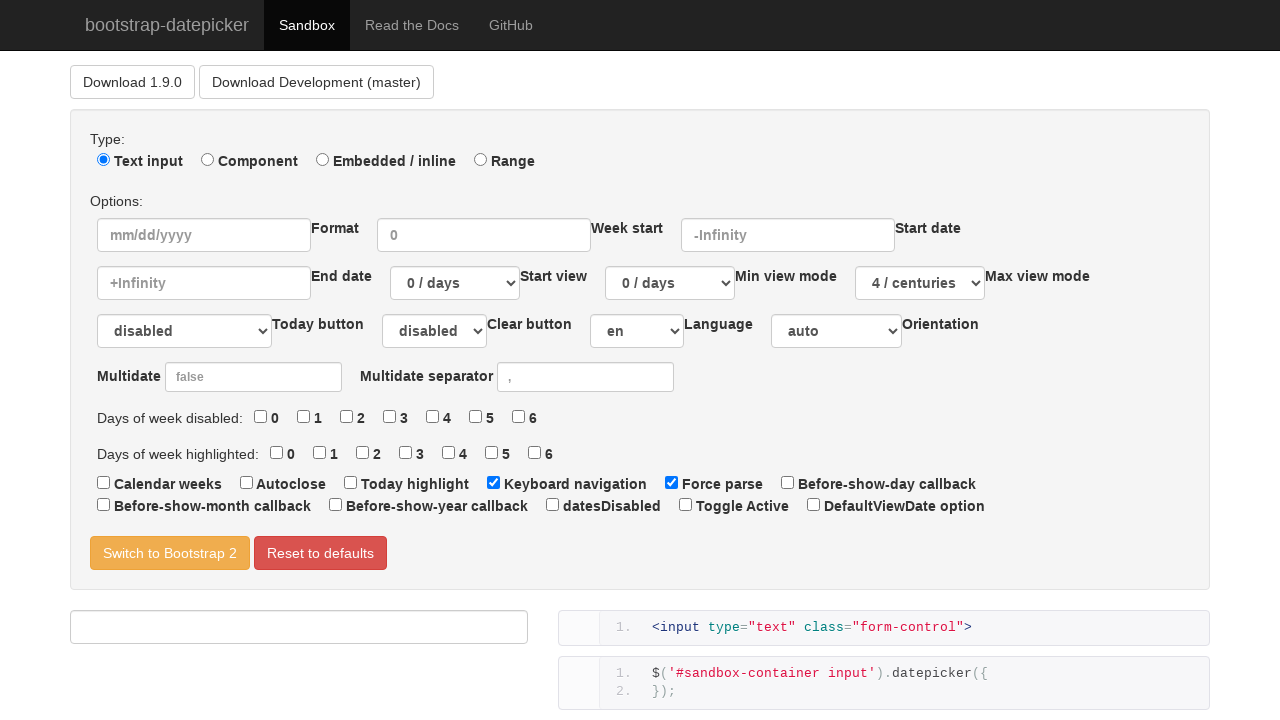

Verified input field is empty - assertion passed
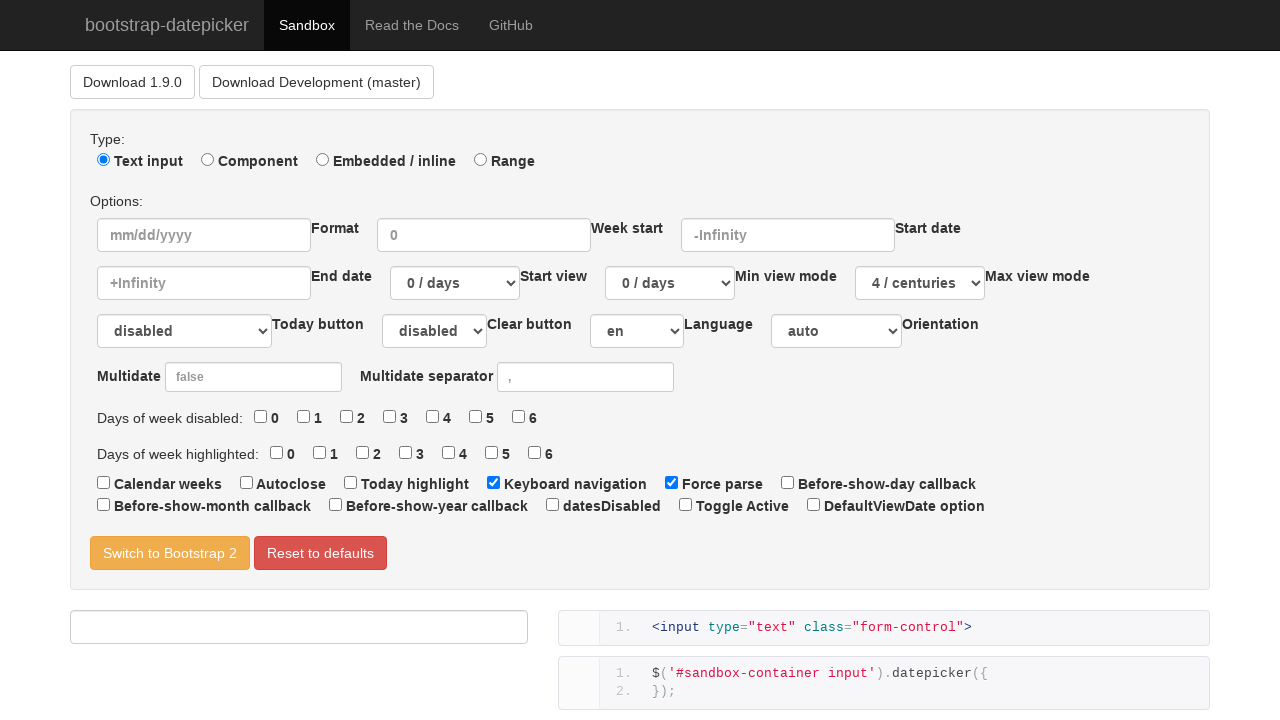

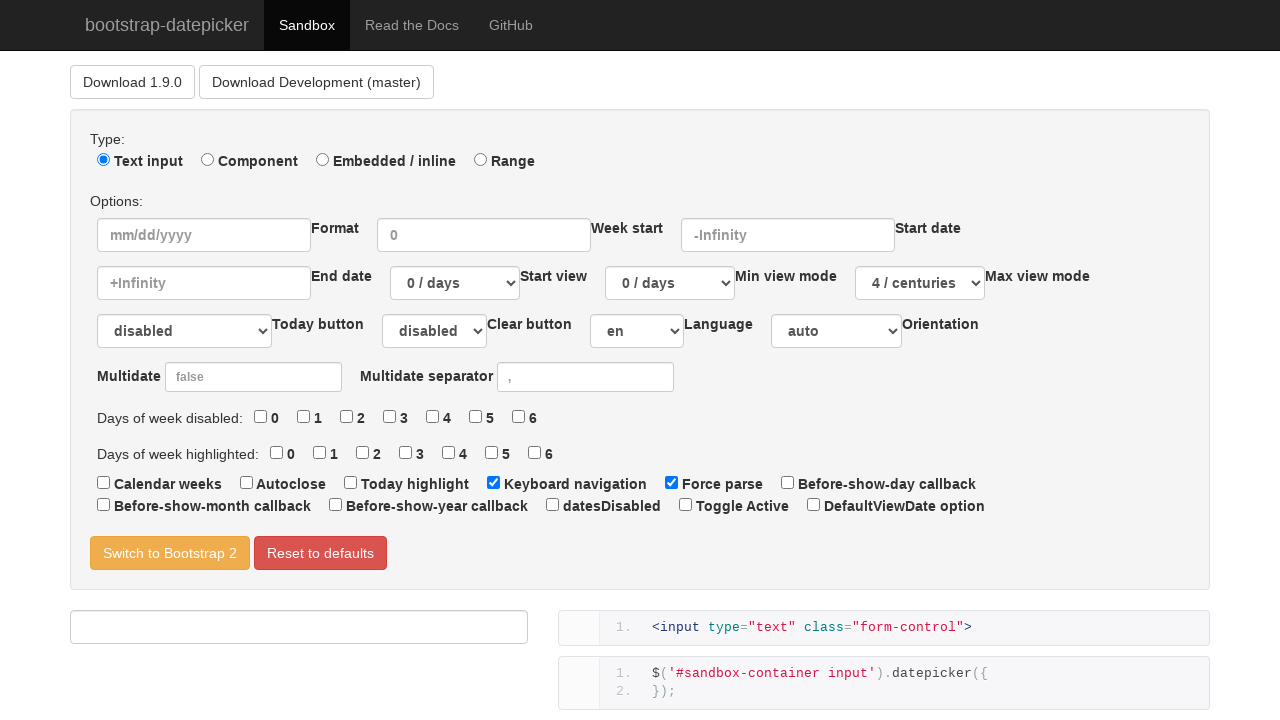